Tests marking individual items as complete by checking their toggle boxes

Starting URL: https://demo.playwright.dev/todomvc

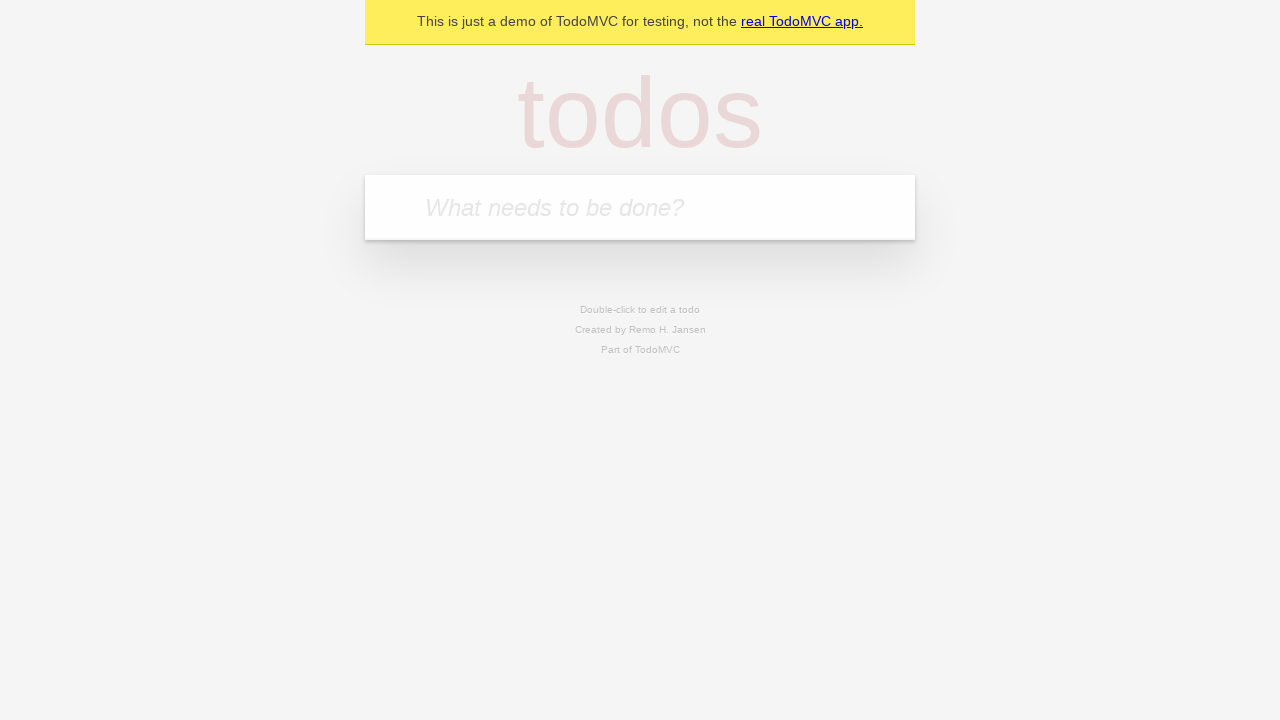

Filled new todo field with 'buy some cheese' on .new-todo
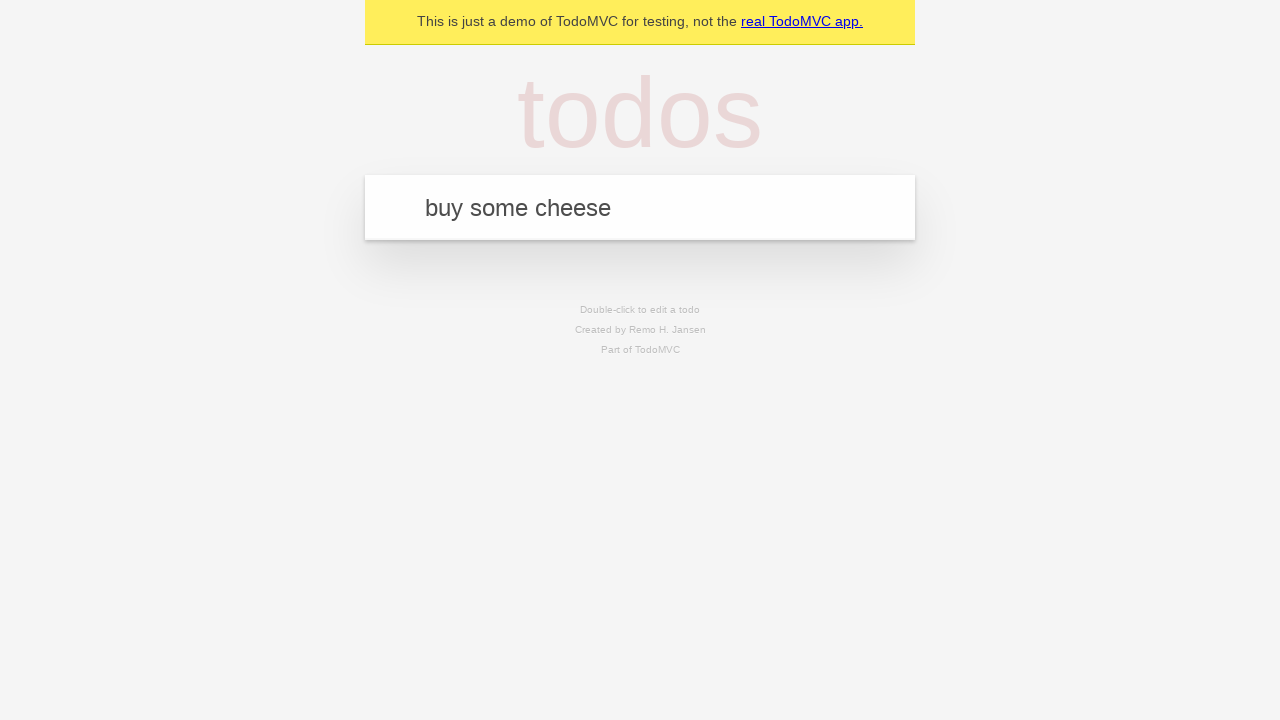

Pressed Enter to create first todo item on .new-todo
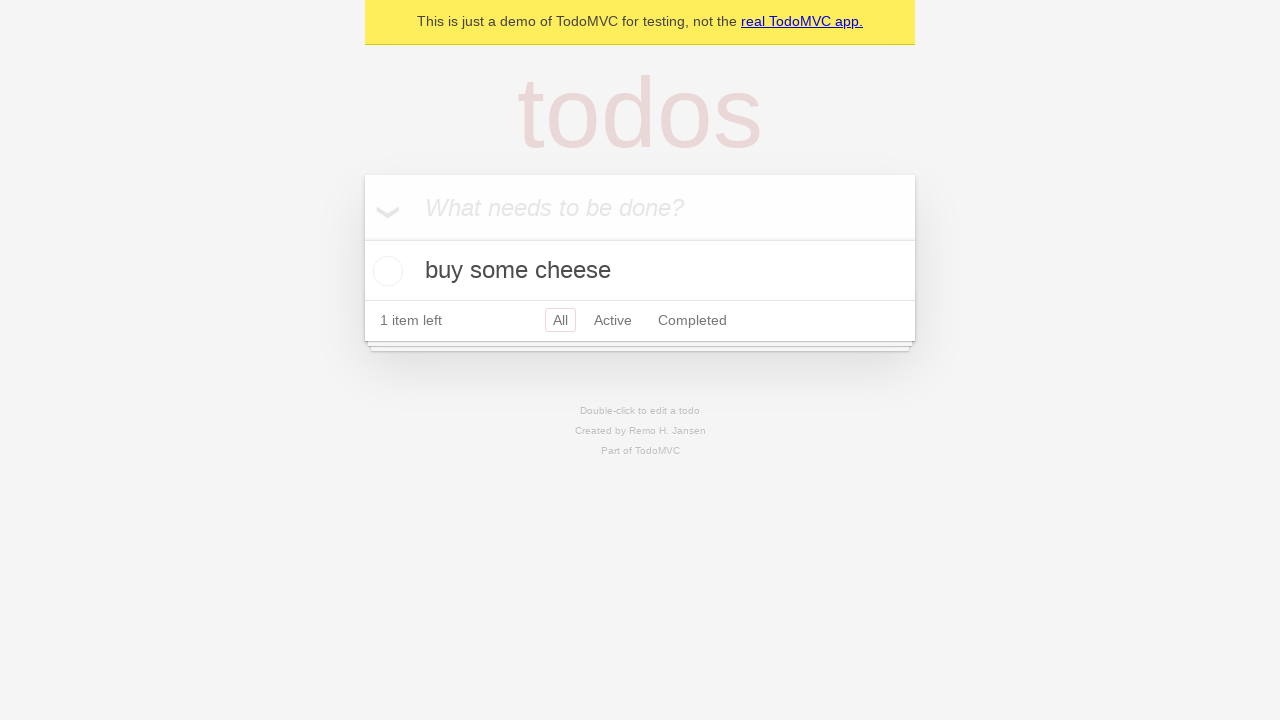

Filled new todo field with 'feed the cat' on .new-todo
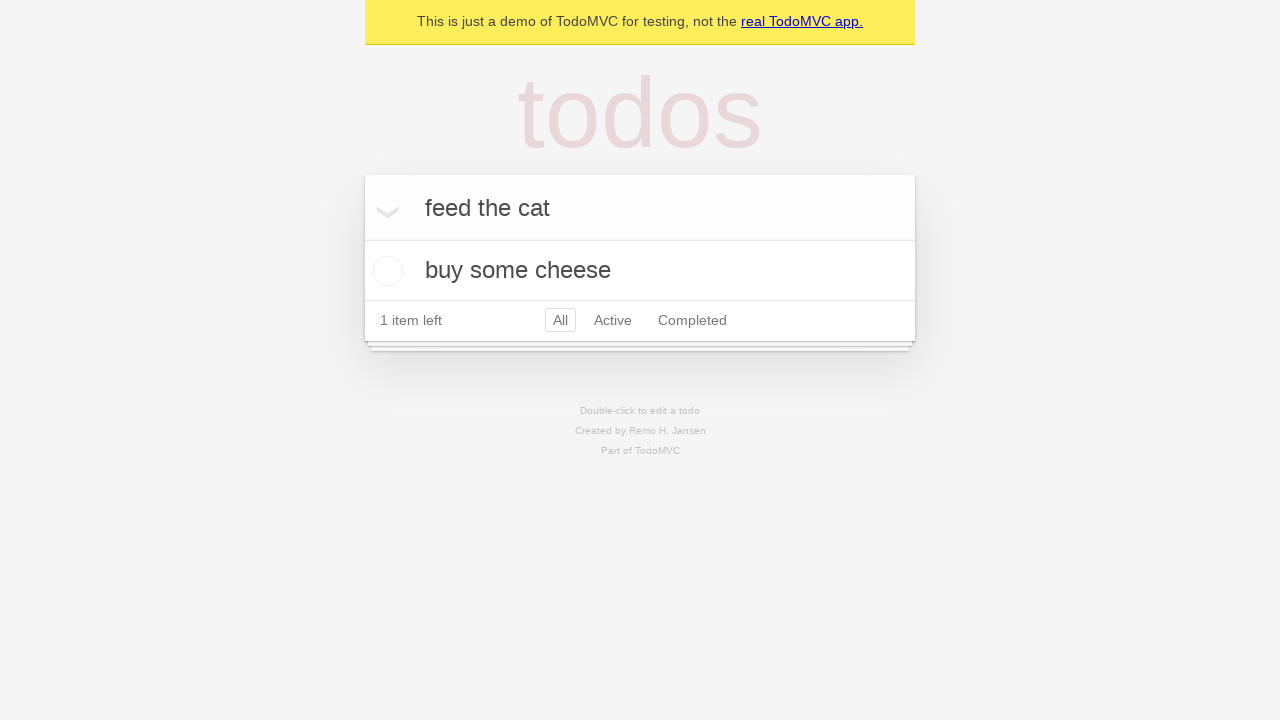

Pressed Enter to create second todo item on .new-todo
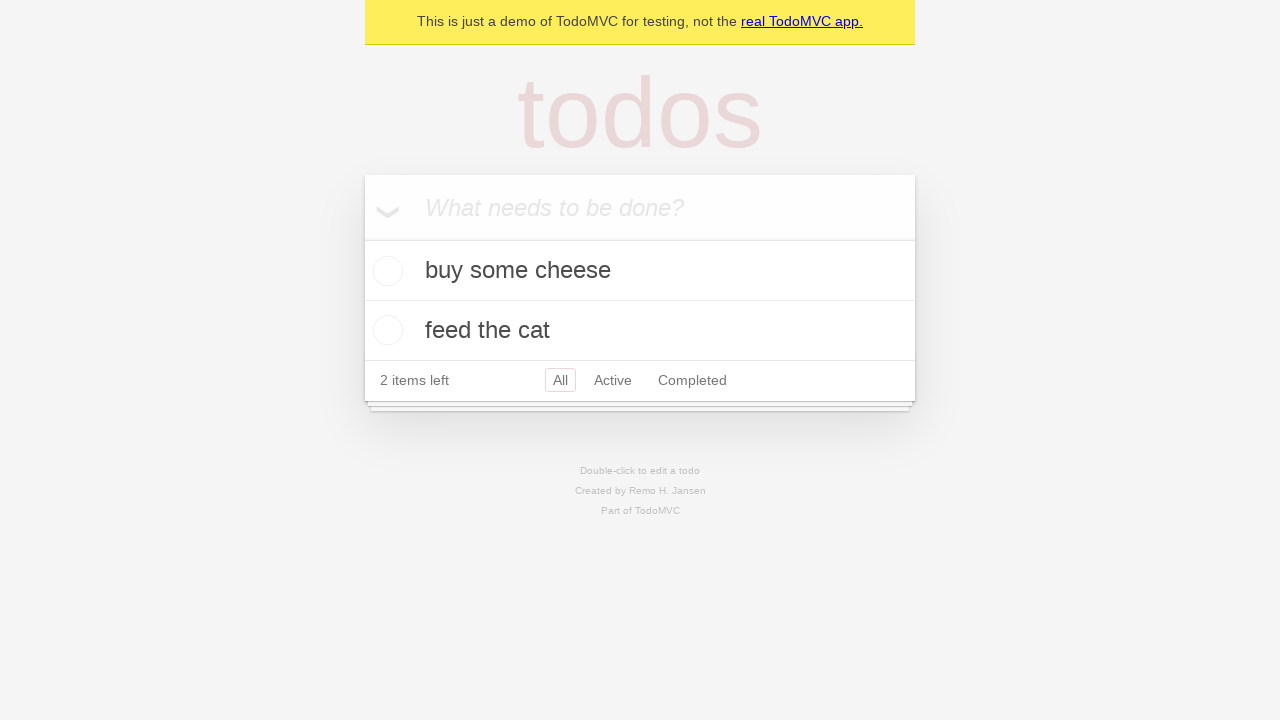

Checked toggle for first todo item 'buy some cheese' at (385, 271) on .todo-list li >> nth=0 >> .toggle
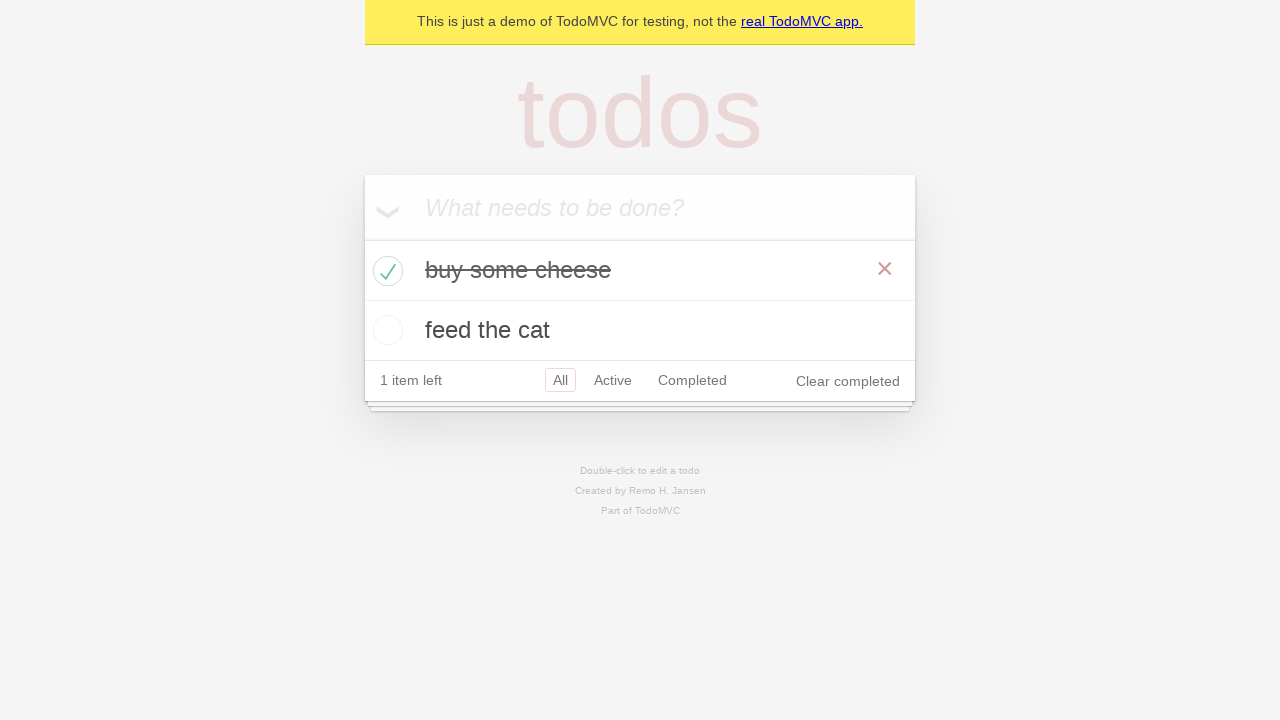

Checked toggle for second todo item 'feed the cat' at (385, 330) on .todo-list li >> nth=1 >> .toggle
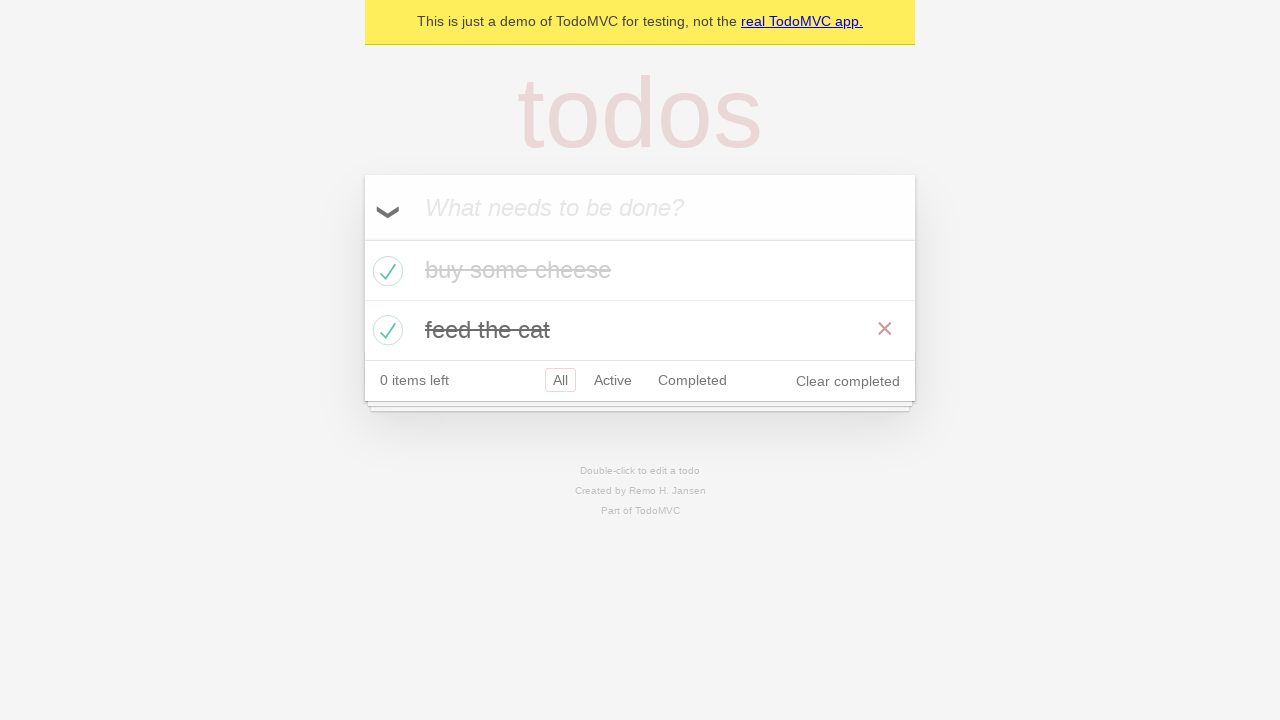

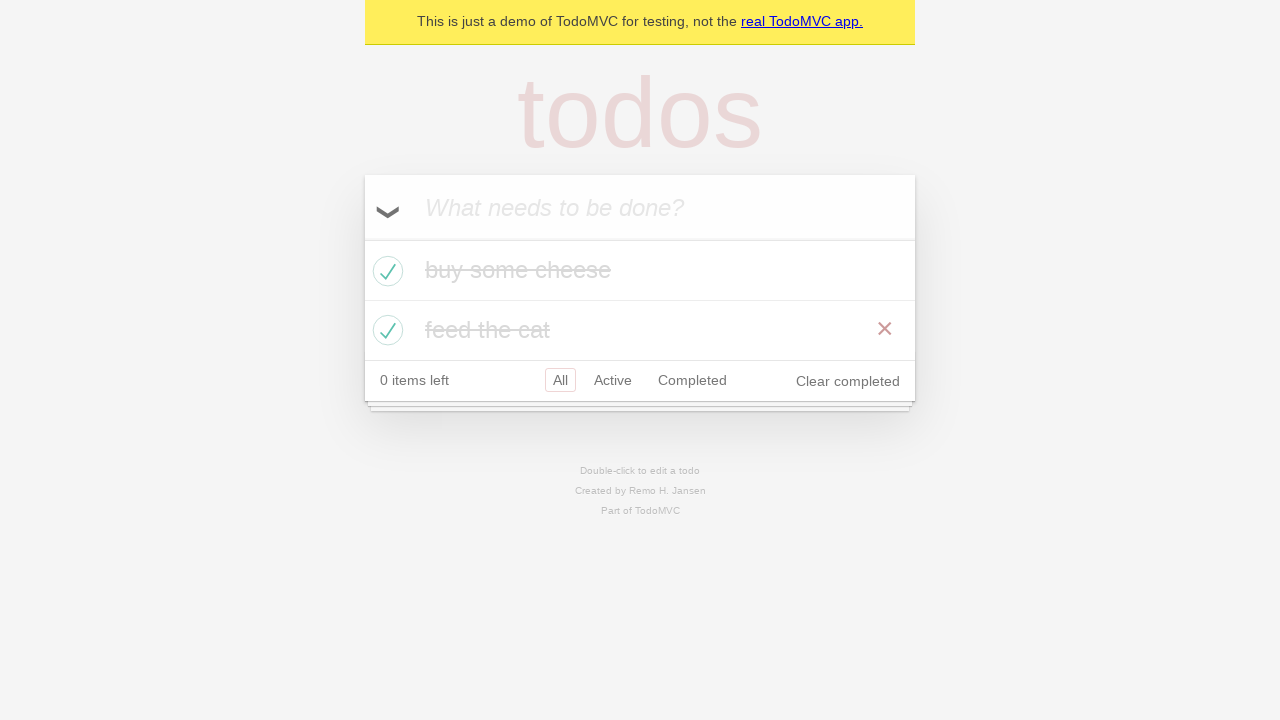